Tests mouse interactions on USPS website by hovering over the Send tab, clicking on Calculate a Price option, and performing right-click and double-click actions on the USPS home logo

Starting URL: https://www.usps.com

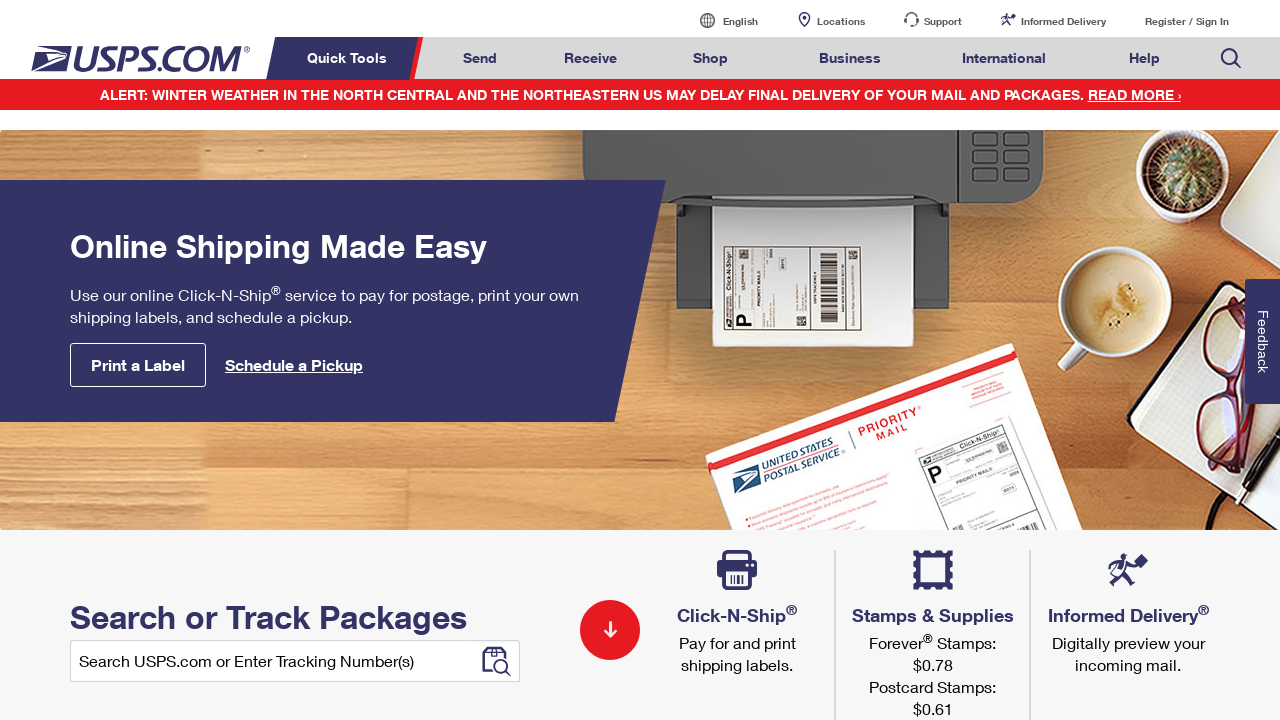

Hovered over Send/Mail & Ship tab at (480, 58) on xpath=//*[@id='mail-ship-width']
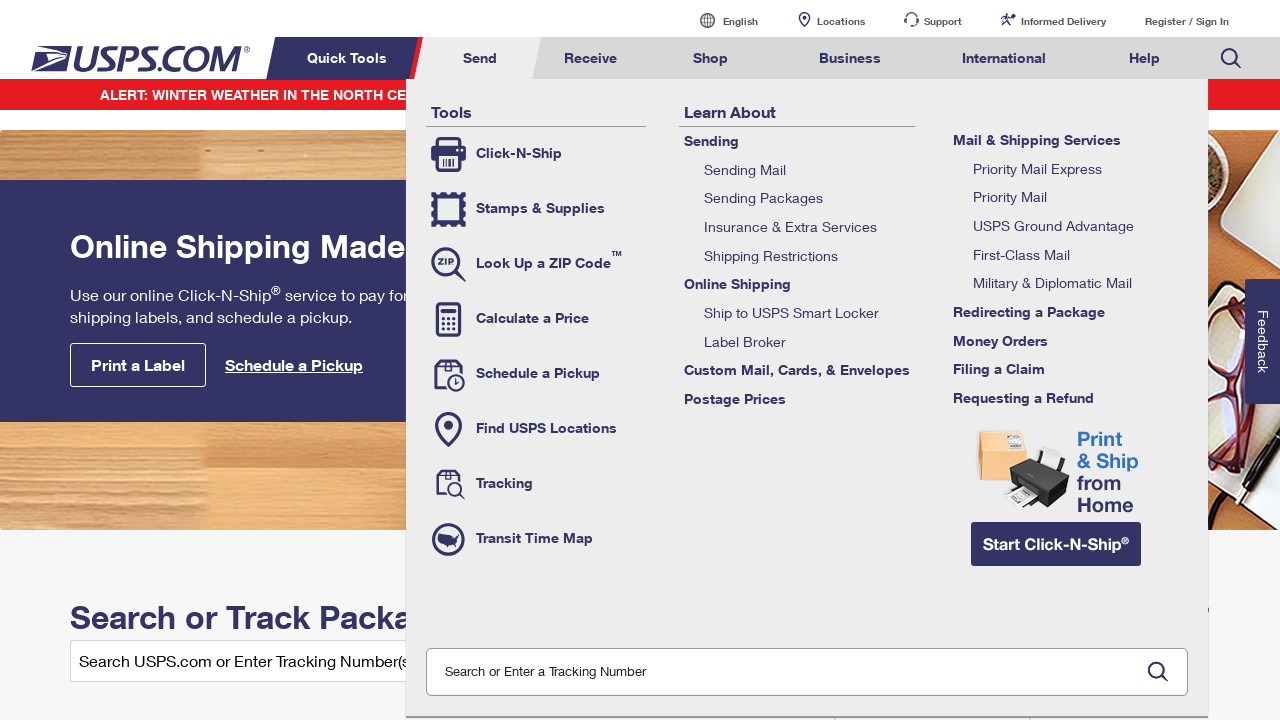

Dropdown menu appeared with Calculate a Price option
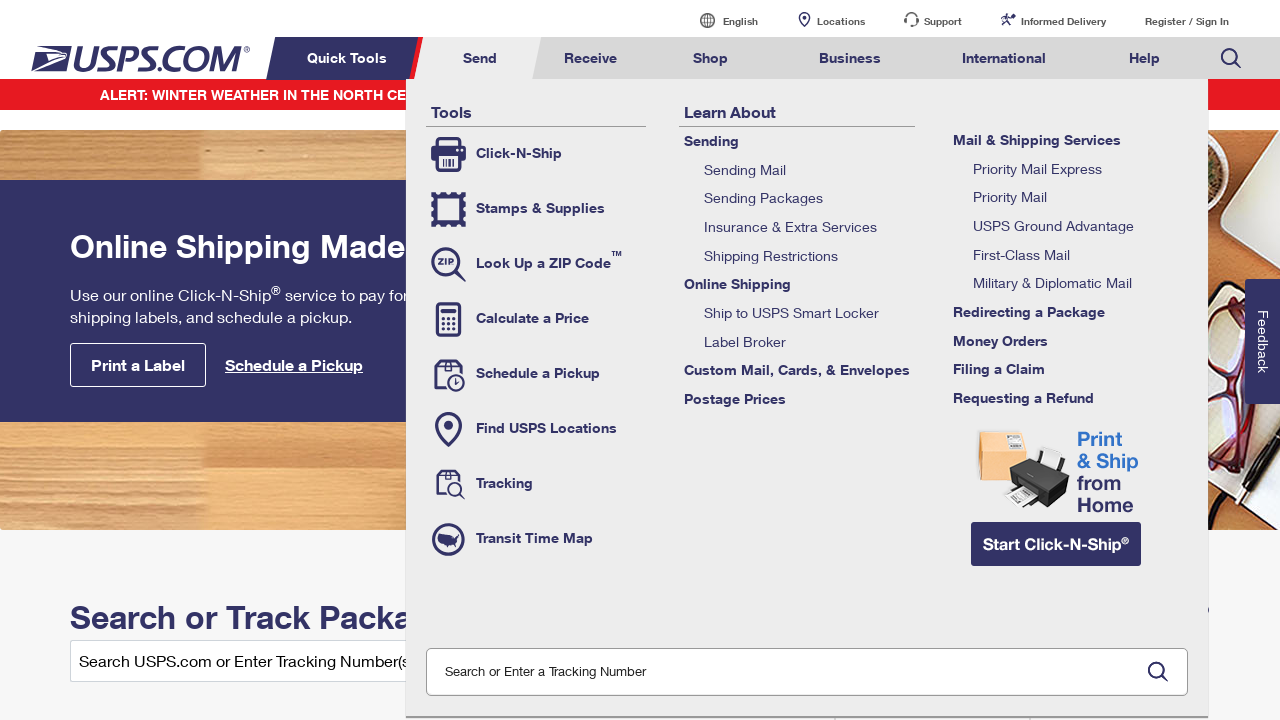

Clicked on Calculate a Price option at (536, 319) on li.tool-calc
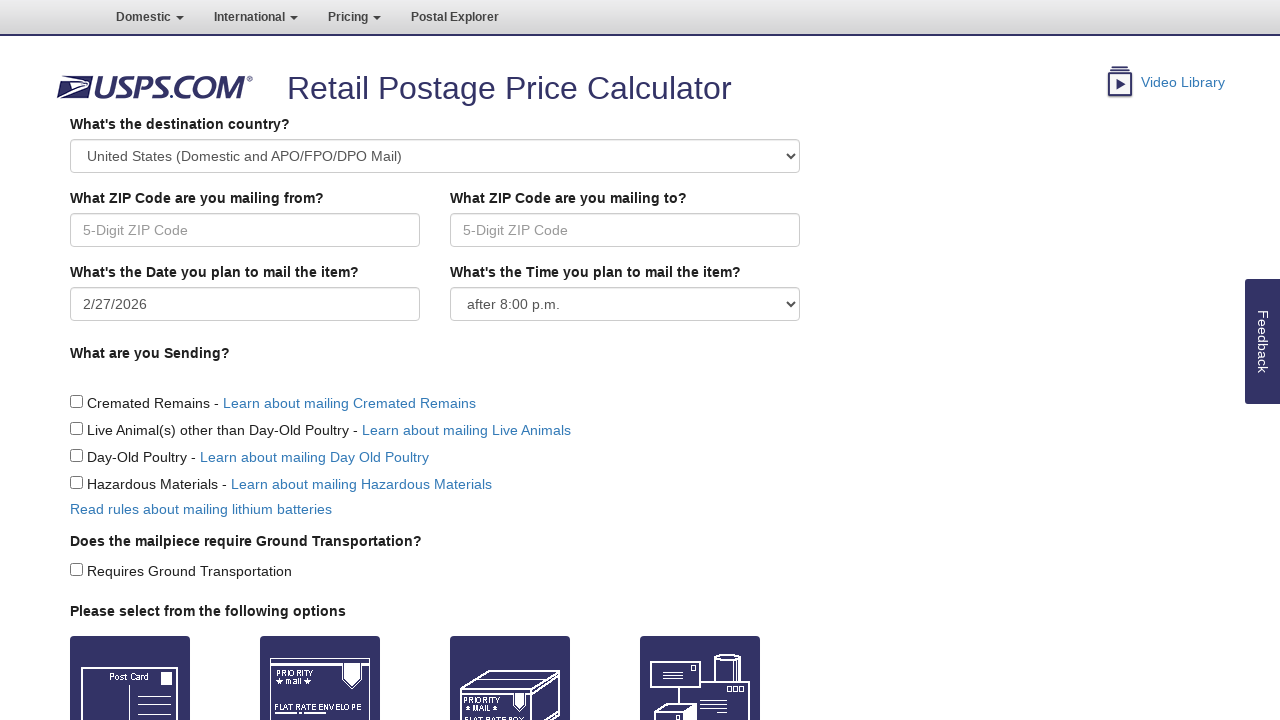

Page loaded completely
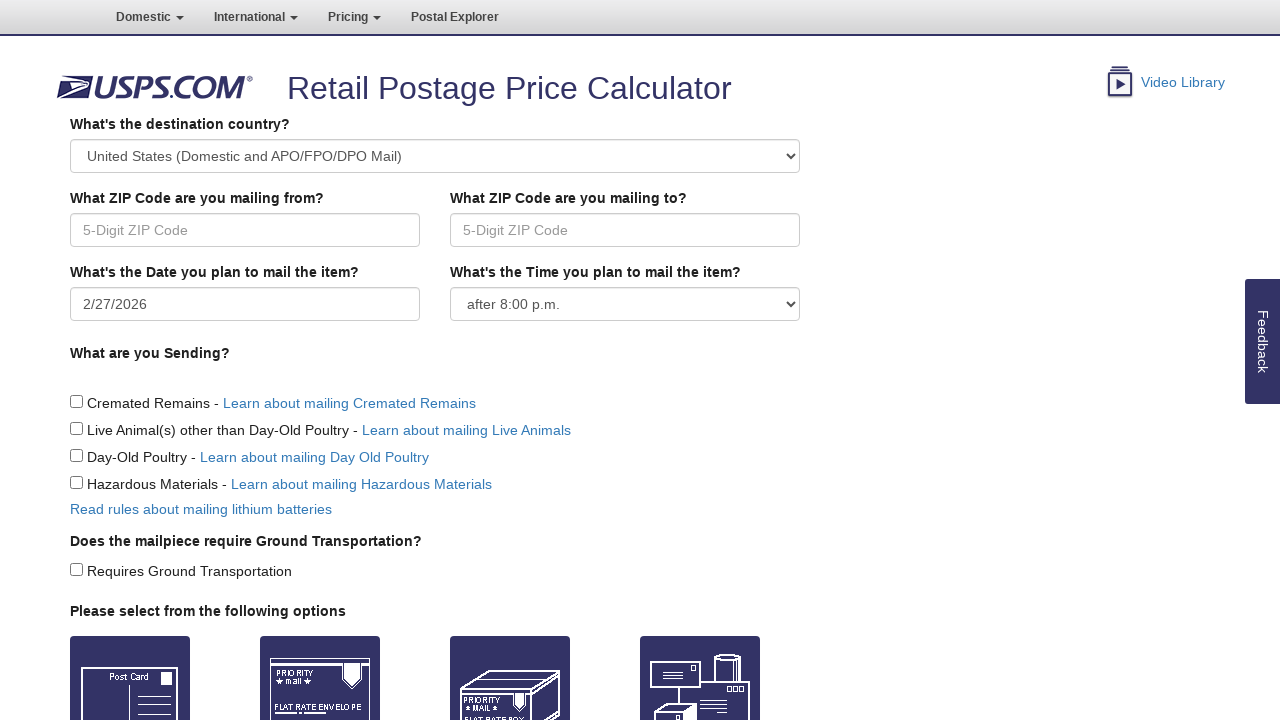

Located USPS home logo element
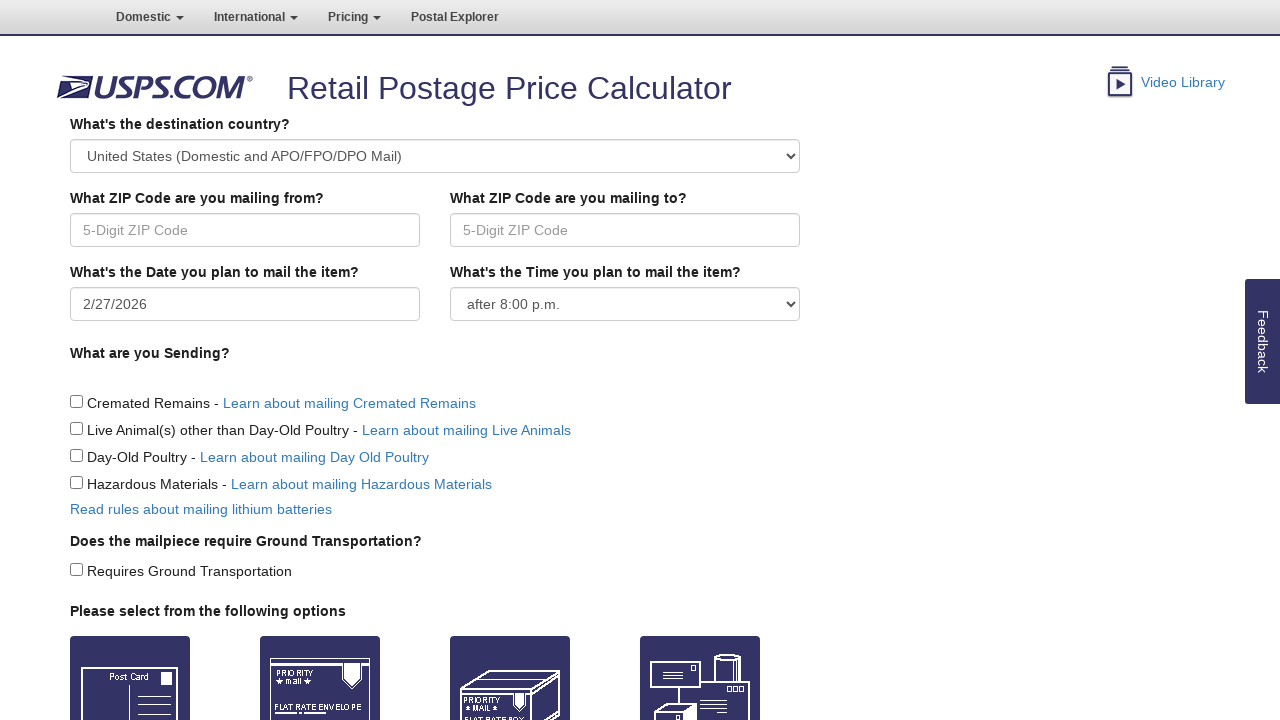

Right-clicked on USPS home logo at (154, 87) on xpath=//*[@alt='USPS.com home']
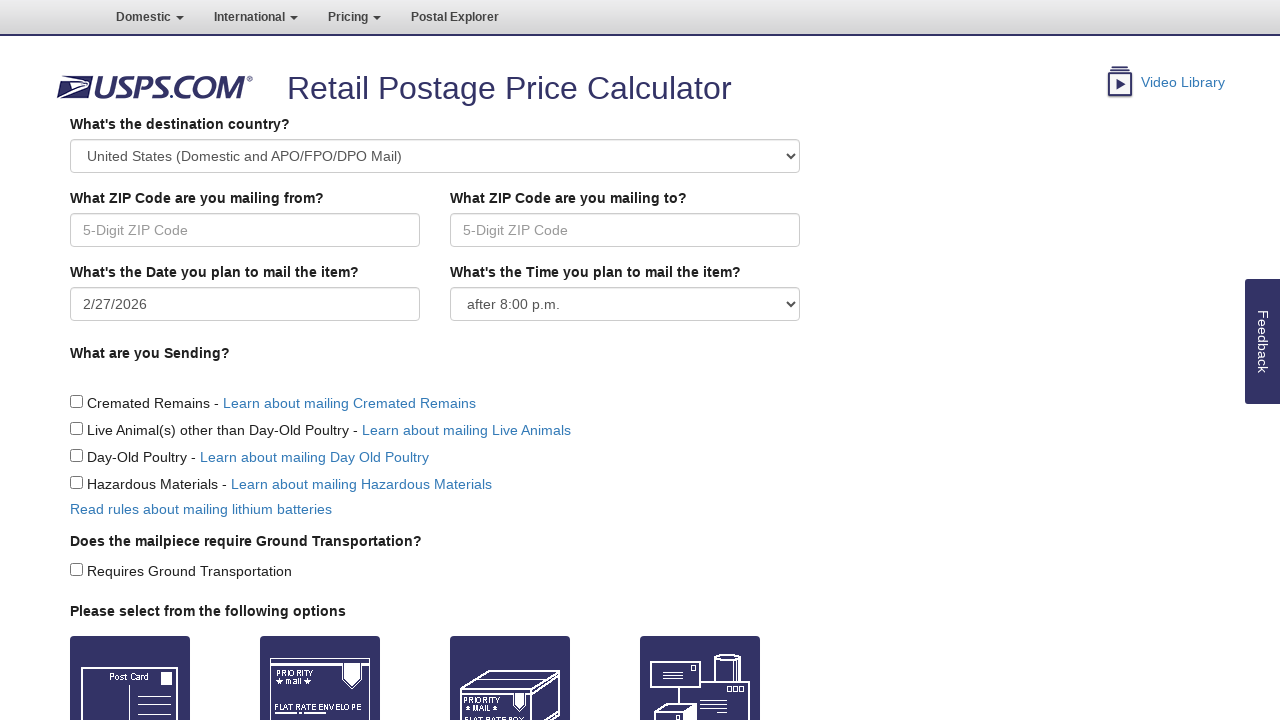

Double-clicked on USPS home logo at (154, 87) on xpath=//*[@alt='USPS.com home']
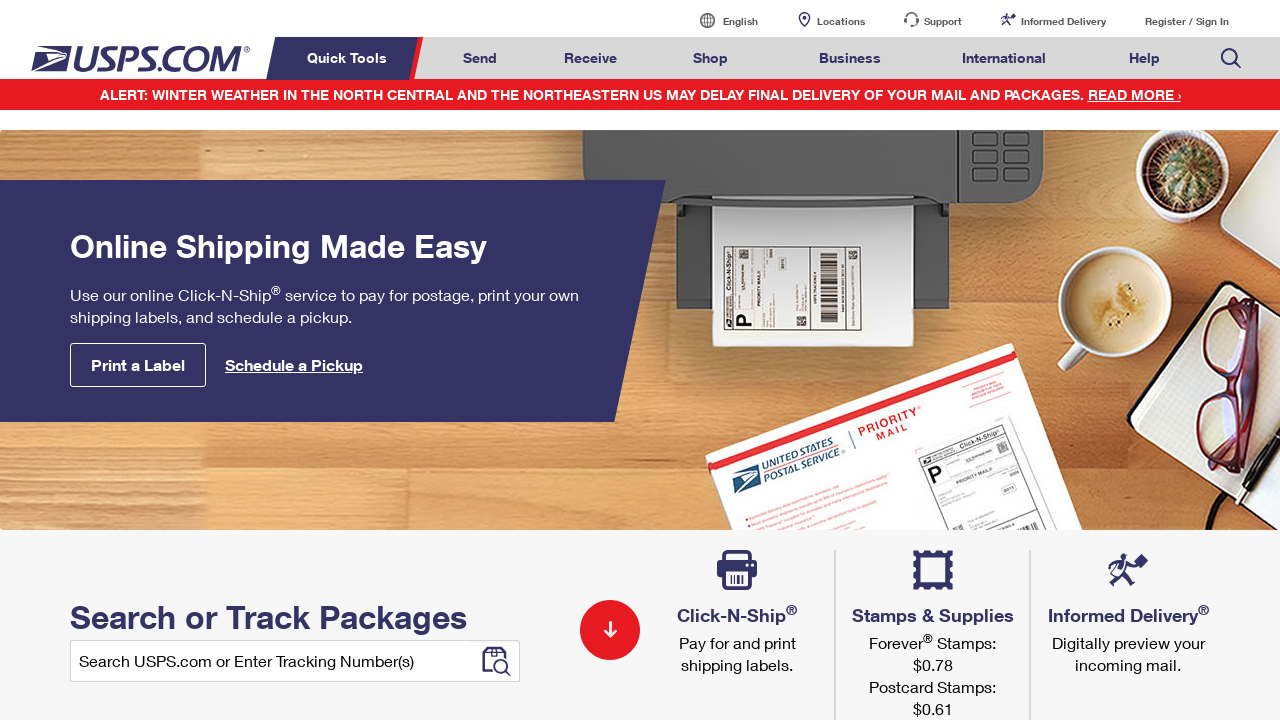

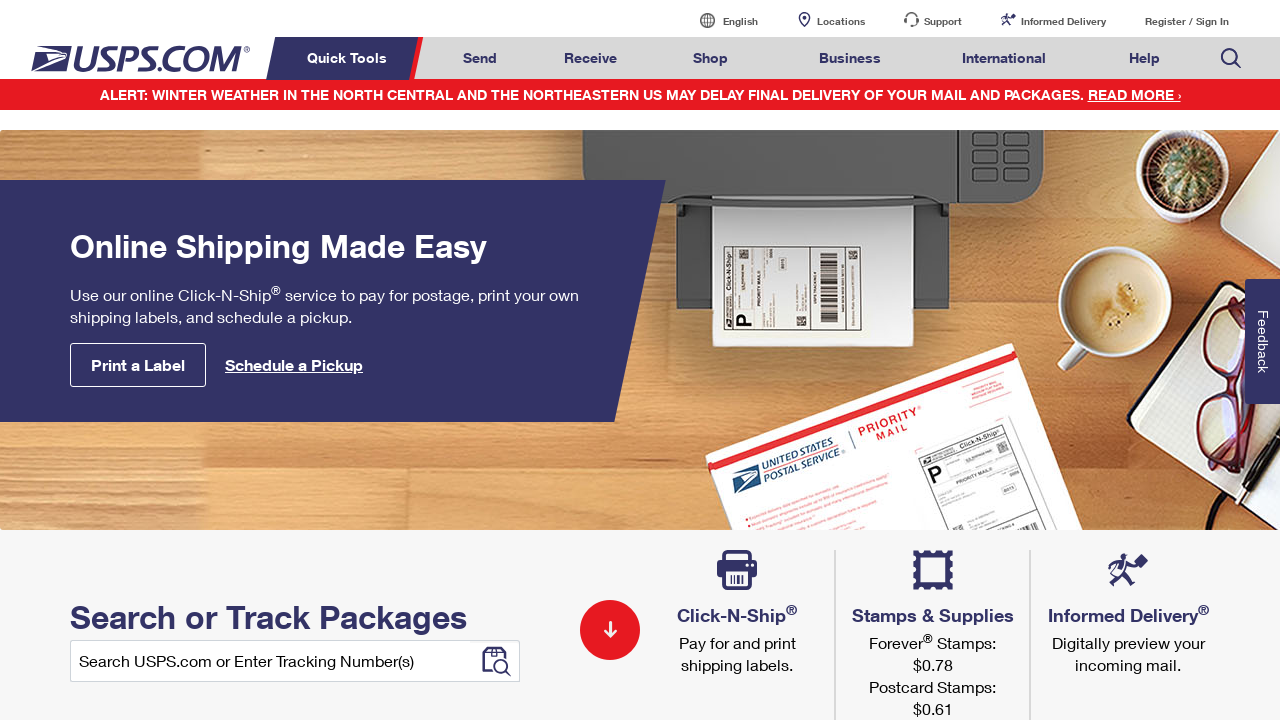